Tests appending text to an existing input field by focusing, moving to end, and typing additional text

Starting URL: https://www.letcode.in/edit

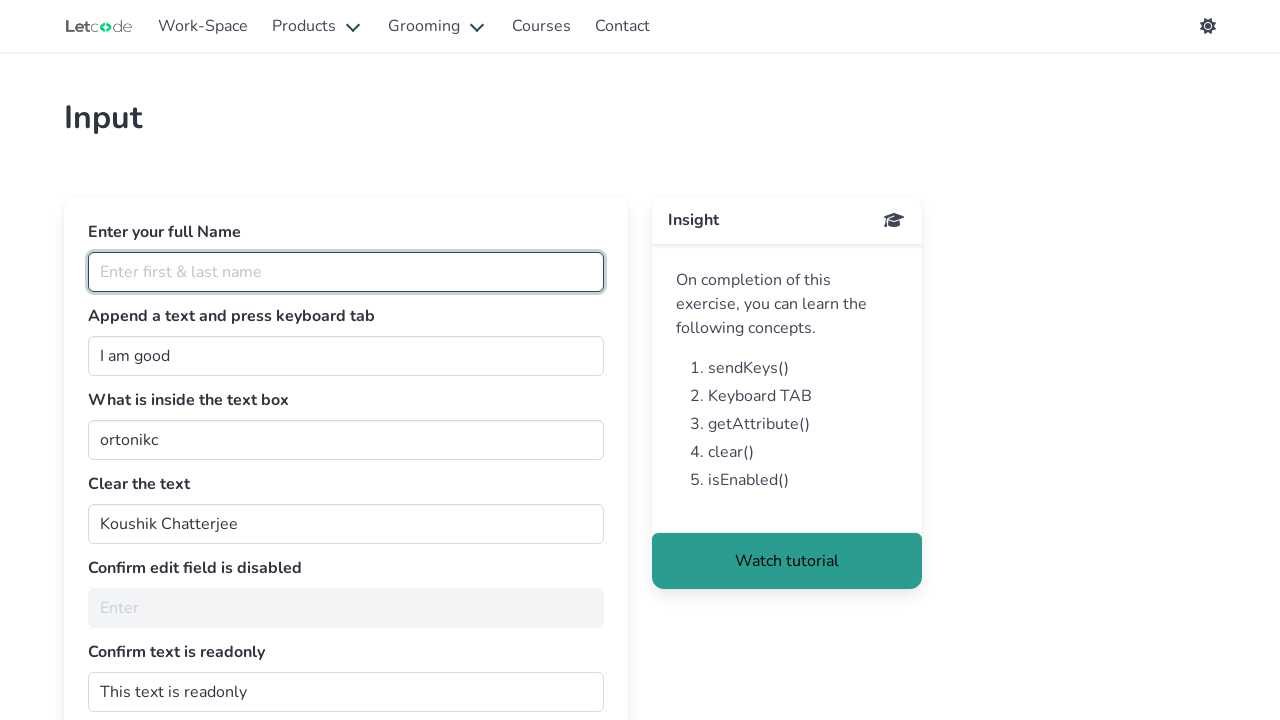

Focused on the join input field on #join
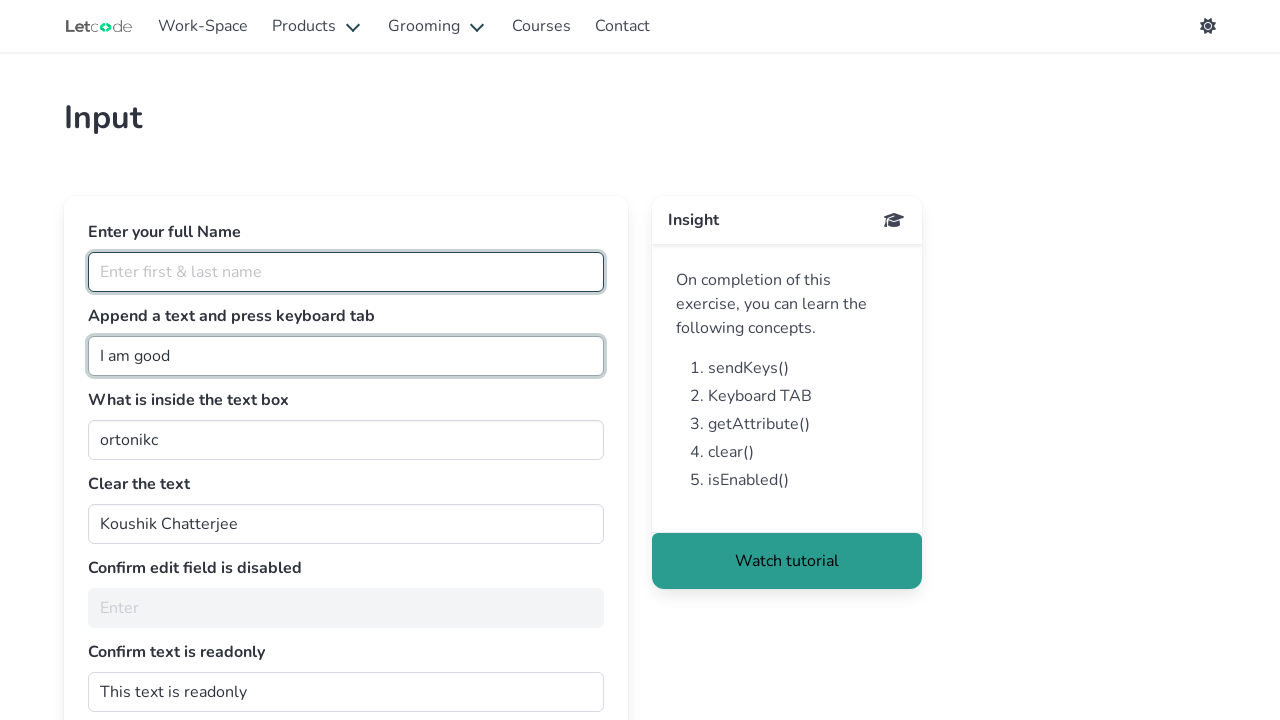

Pressed End key to move cursor to end of text
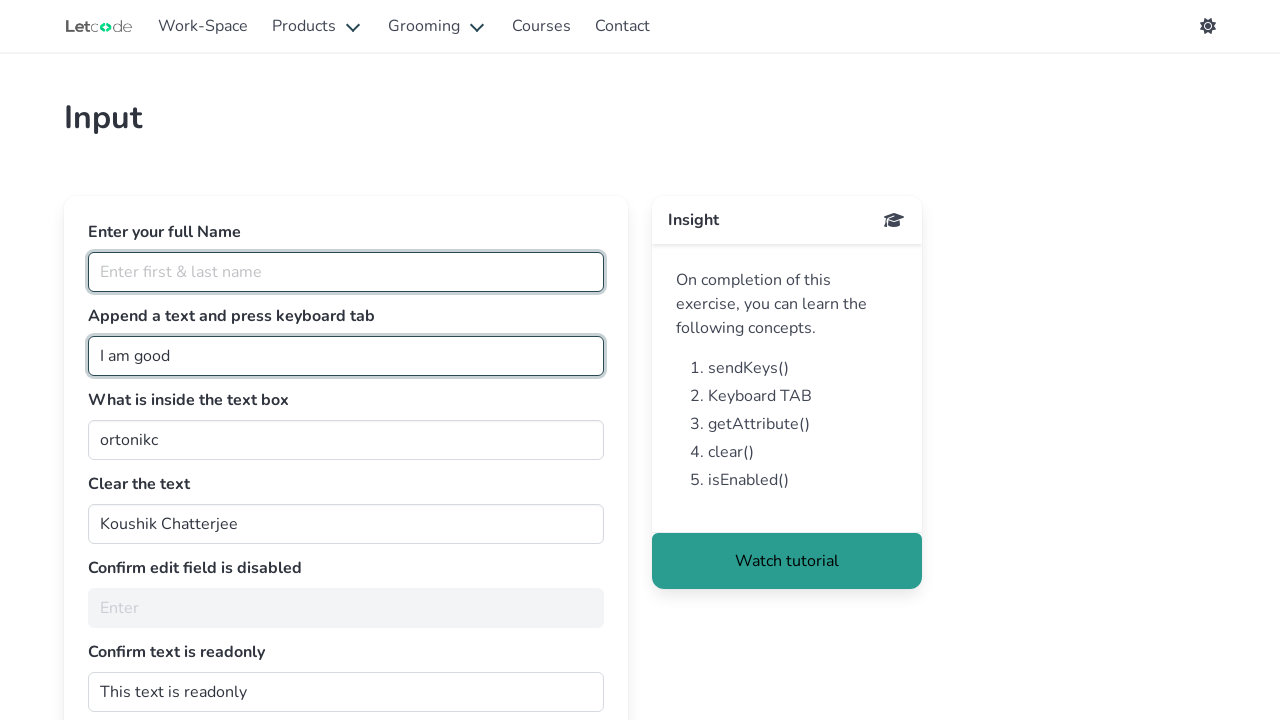

Typed ' Human' to append to the input field on #join
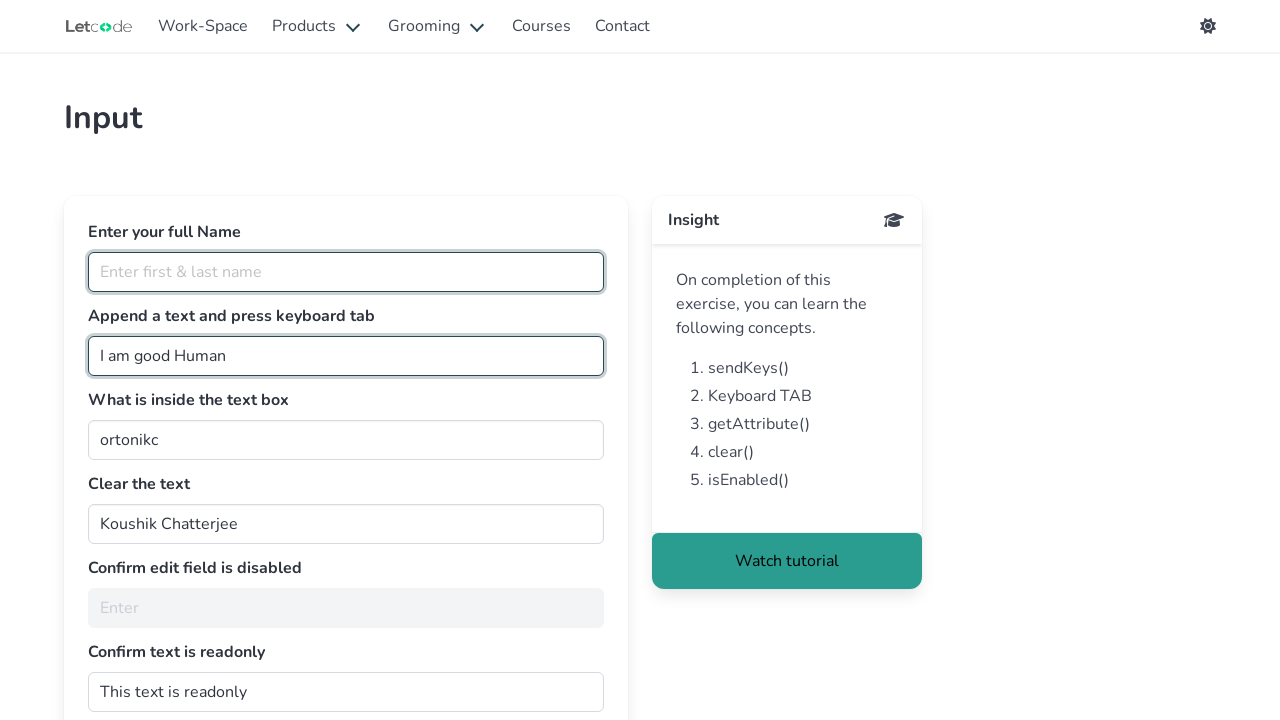

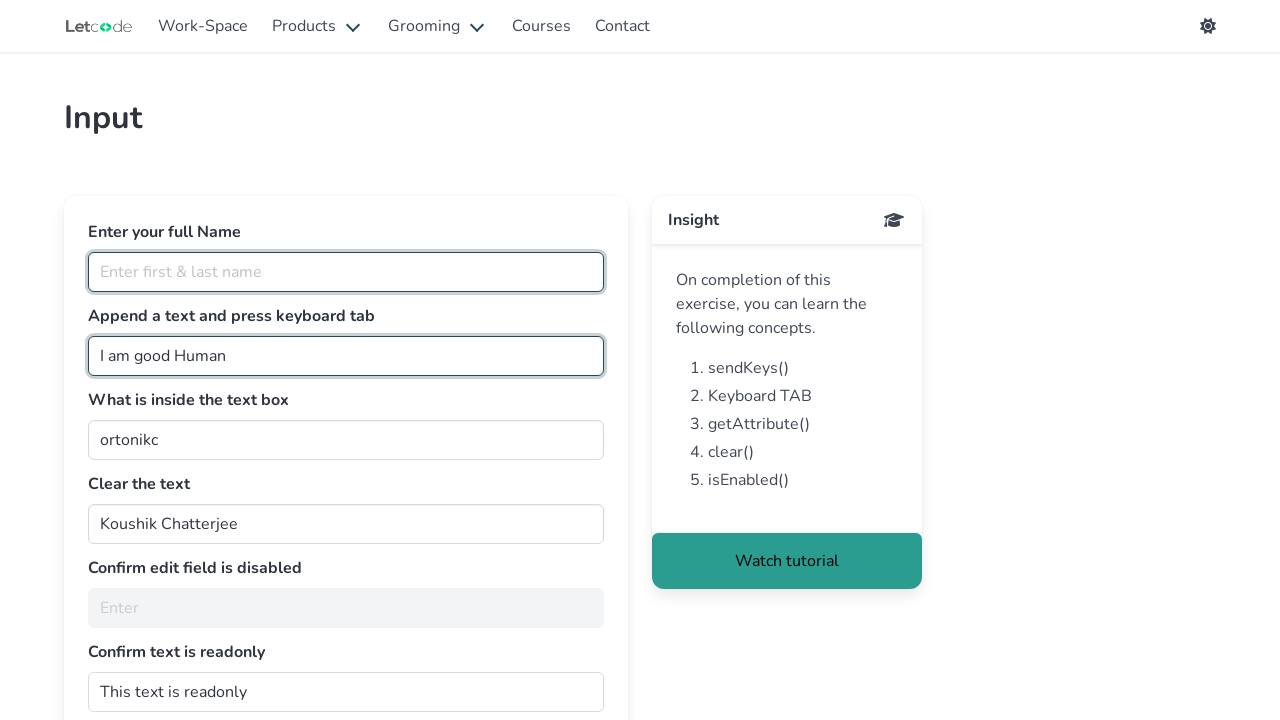